Navigates to Hacker News newest articles page and paginates through multiple pages by clicking the "More" link to load additional articles, verifying that articles and pagination work correctly.

Starting URL: https://news.ycombinator.com/newest

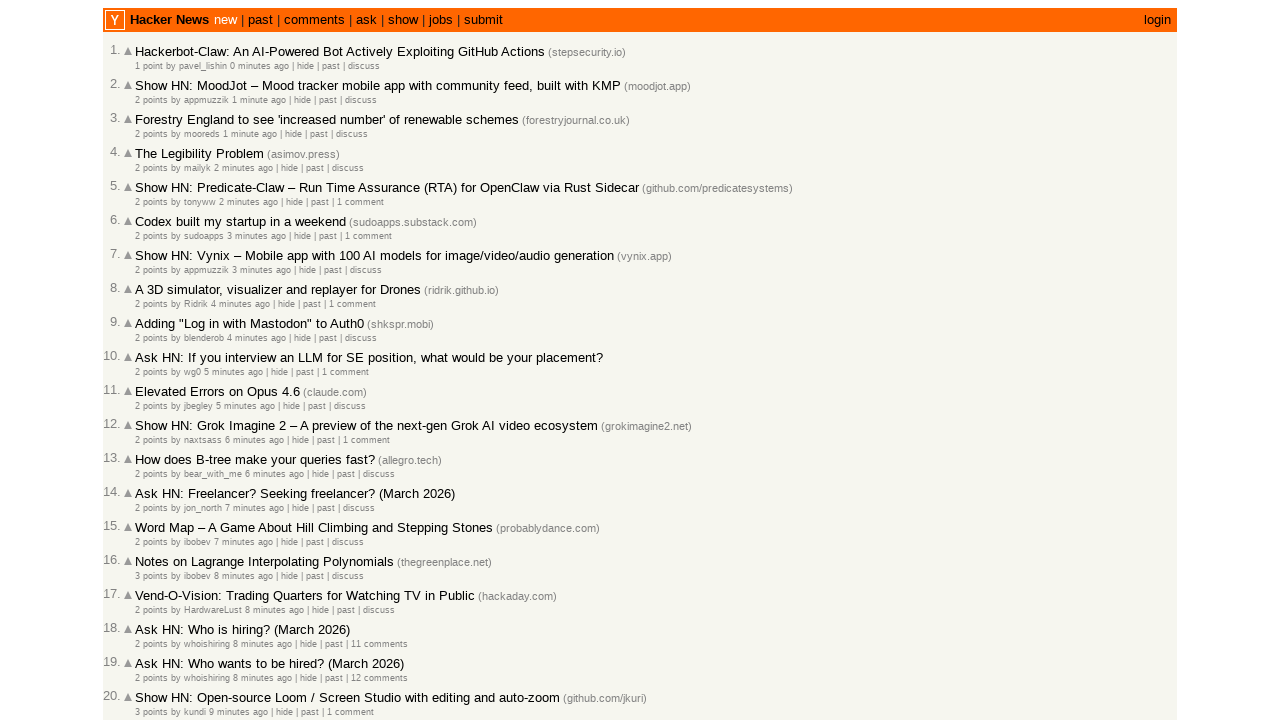

Articles loaded on Hacker News newest page
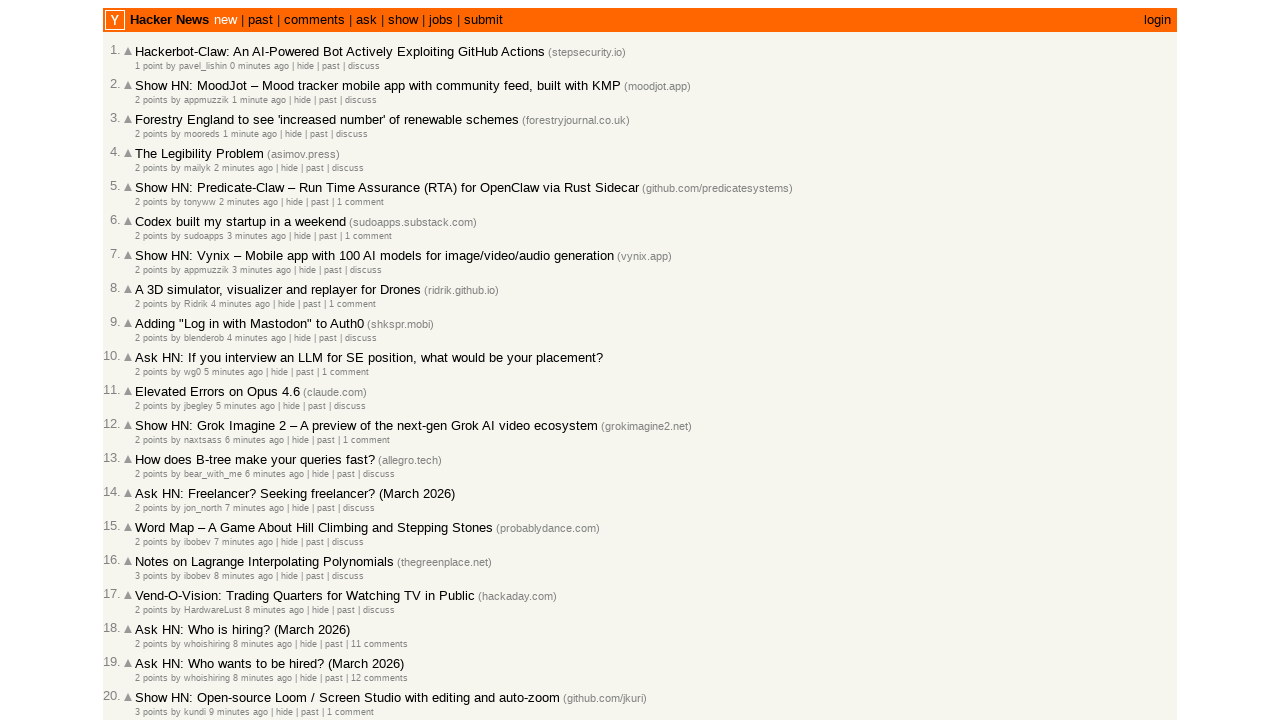

Article title links are visible
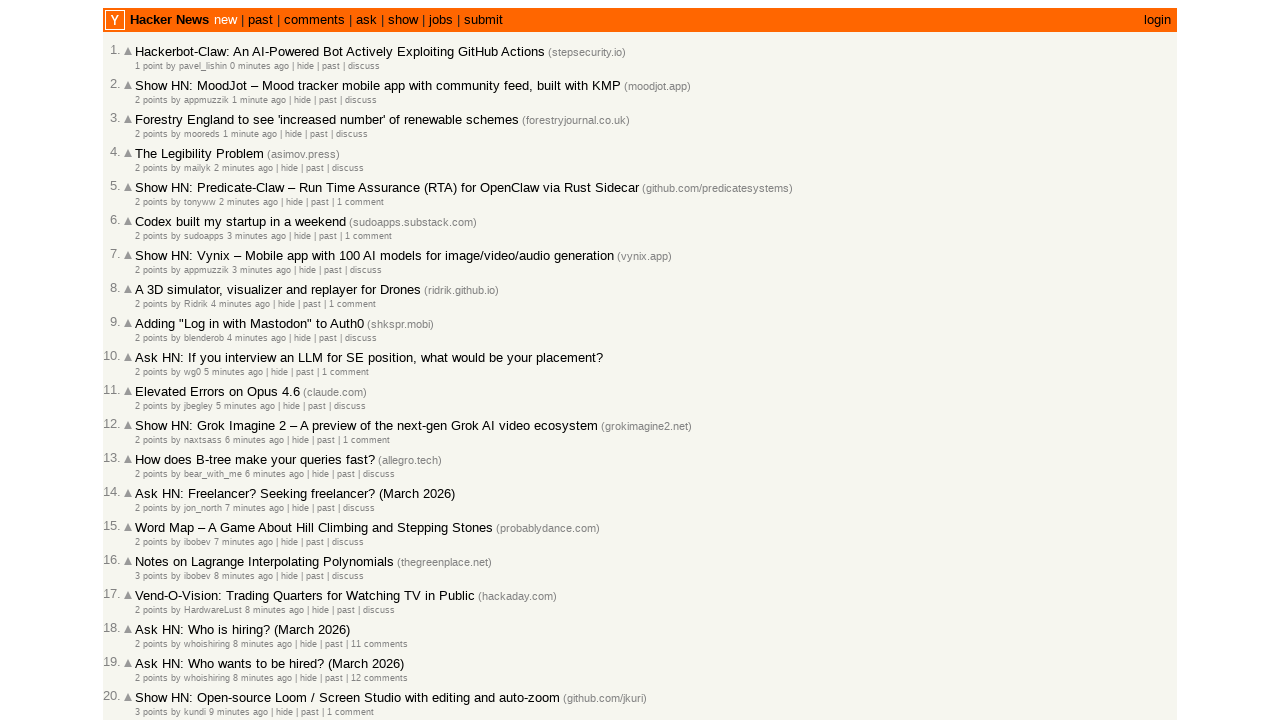

Clicked 'More' link to load next page of articles at (149, 616) on a.morelink
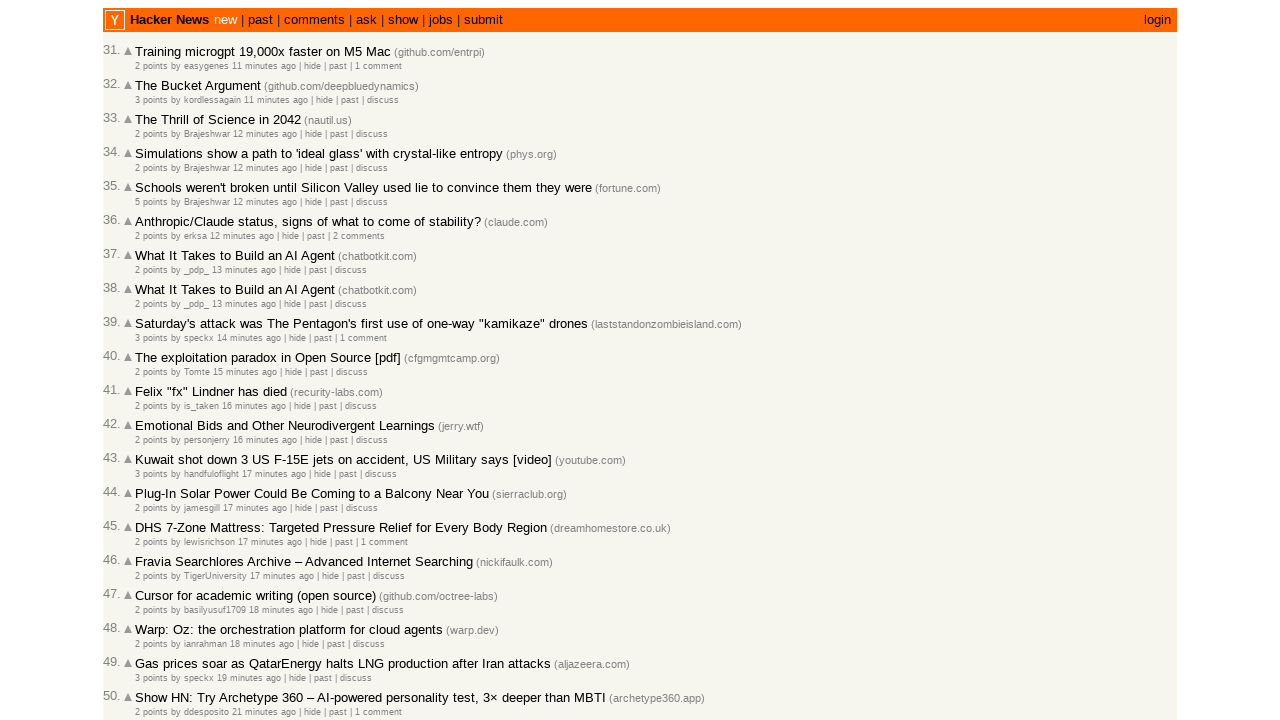

Next page loaded successfully
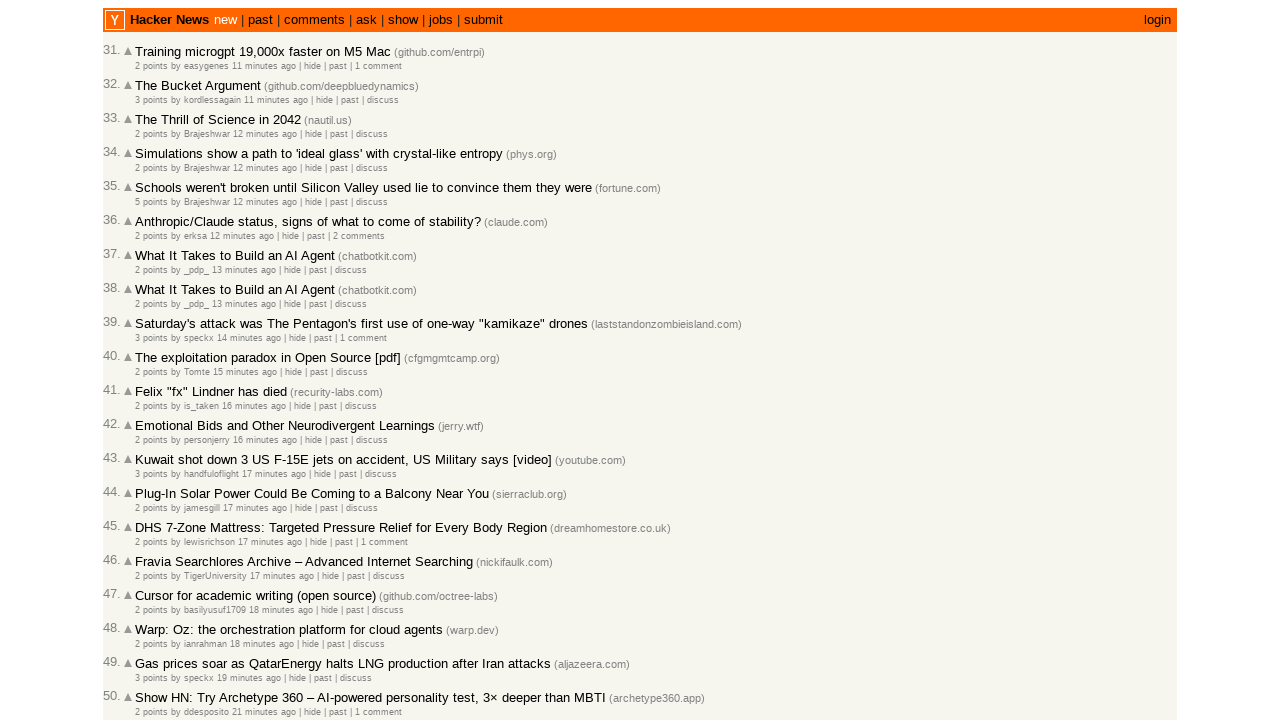

Additional articles verified on second page
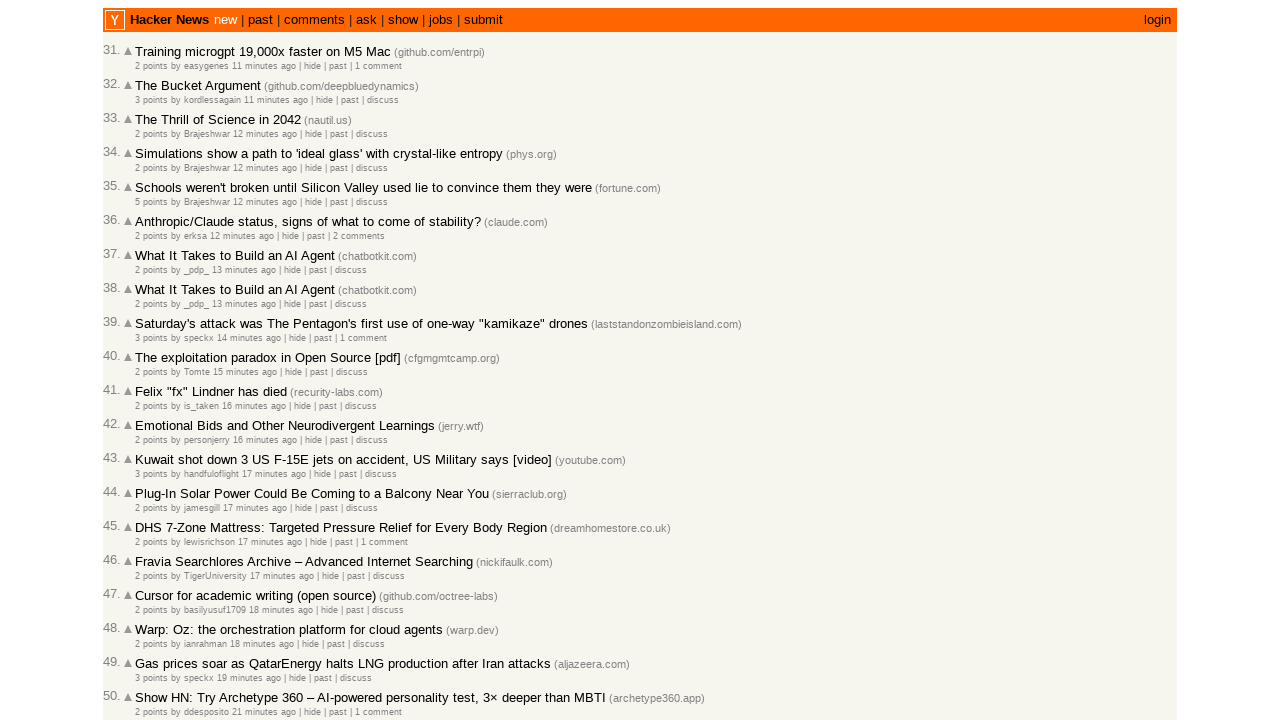

Clicked 'More' link again to load third page of articles at (149, 616) on a.morelink
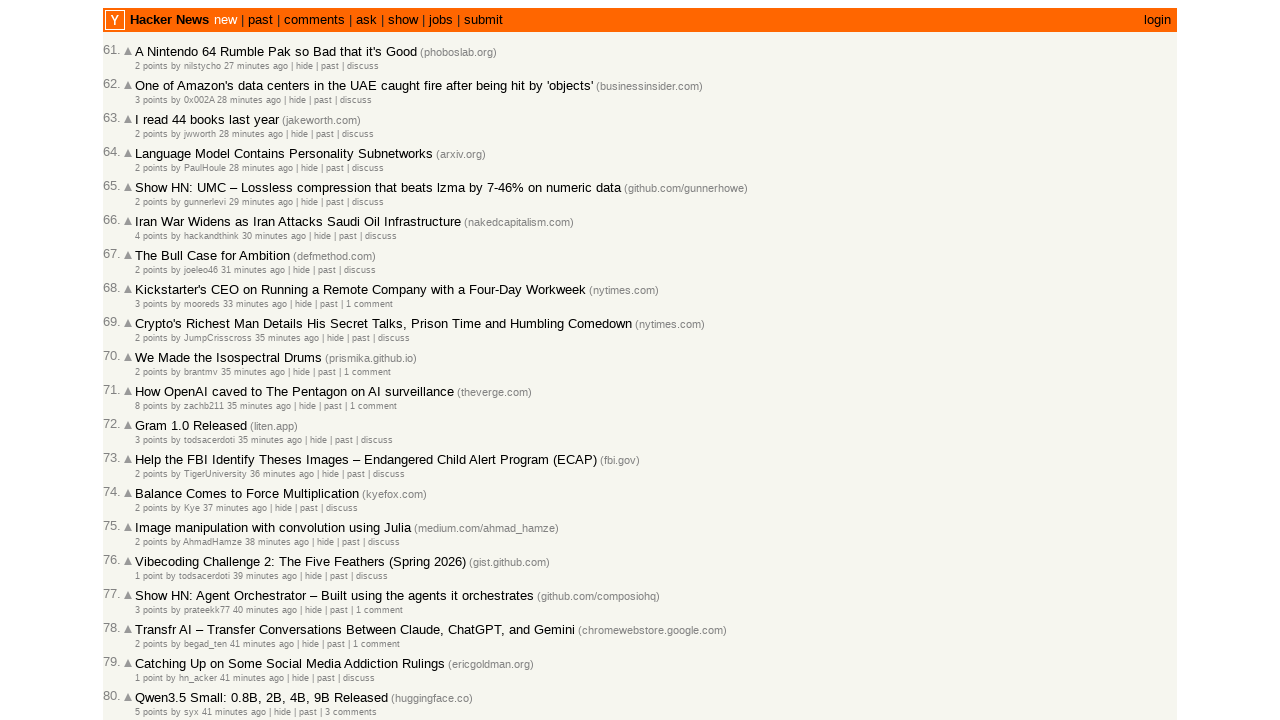

Third page loaded successfully
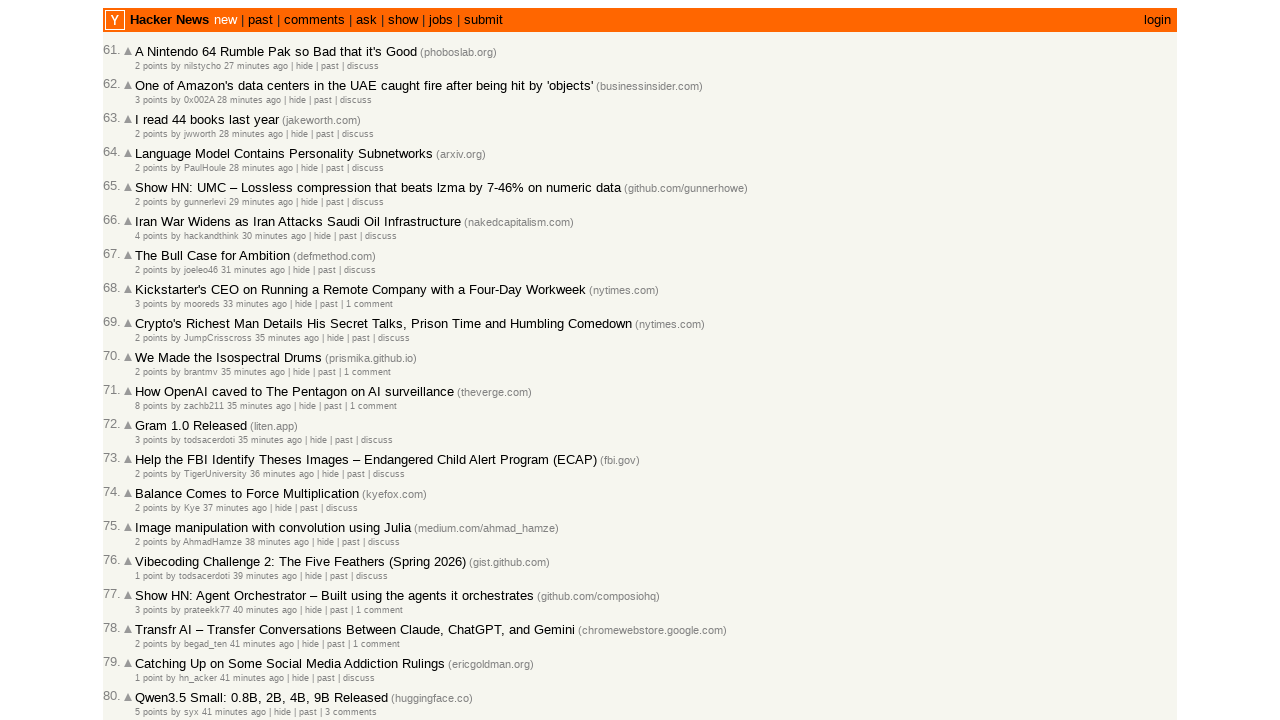

Articles still displaying on third page
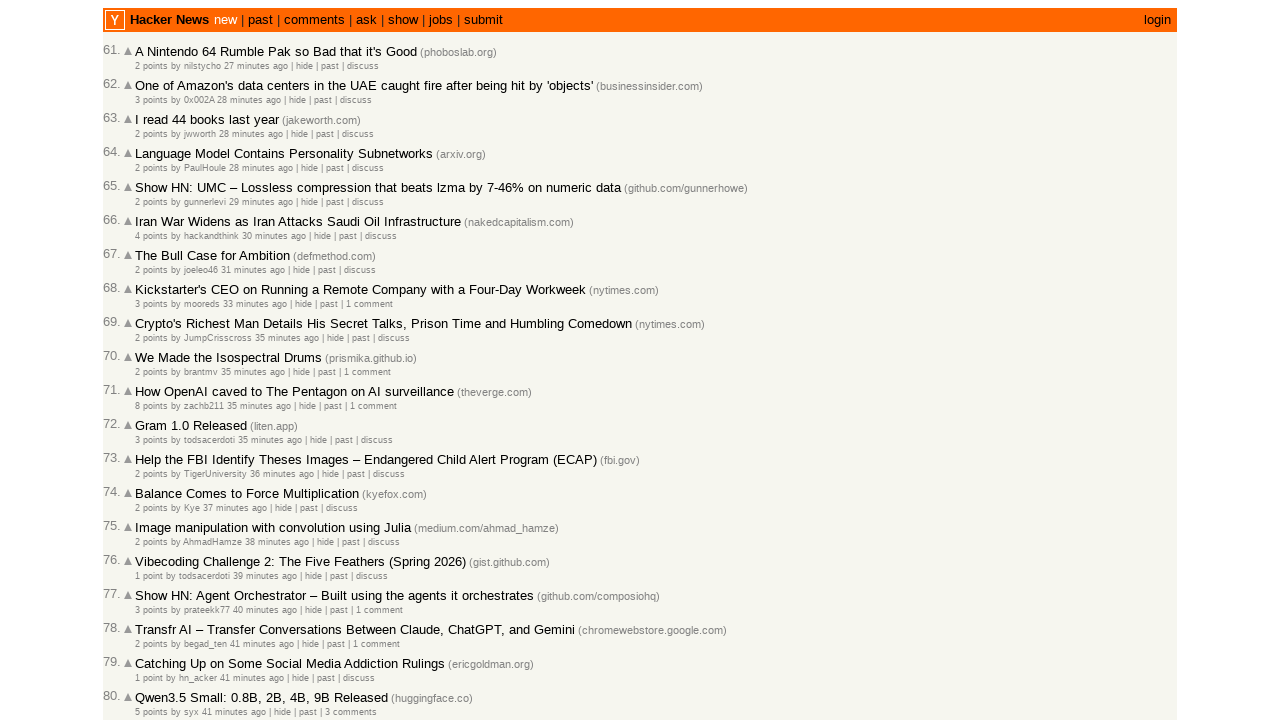

Article title links verified on third page
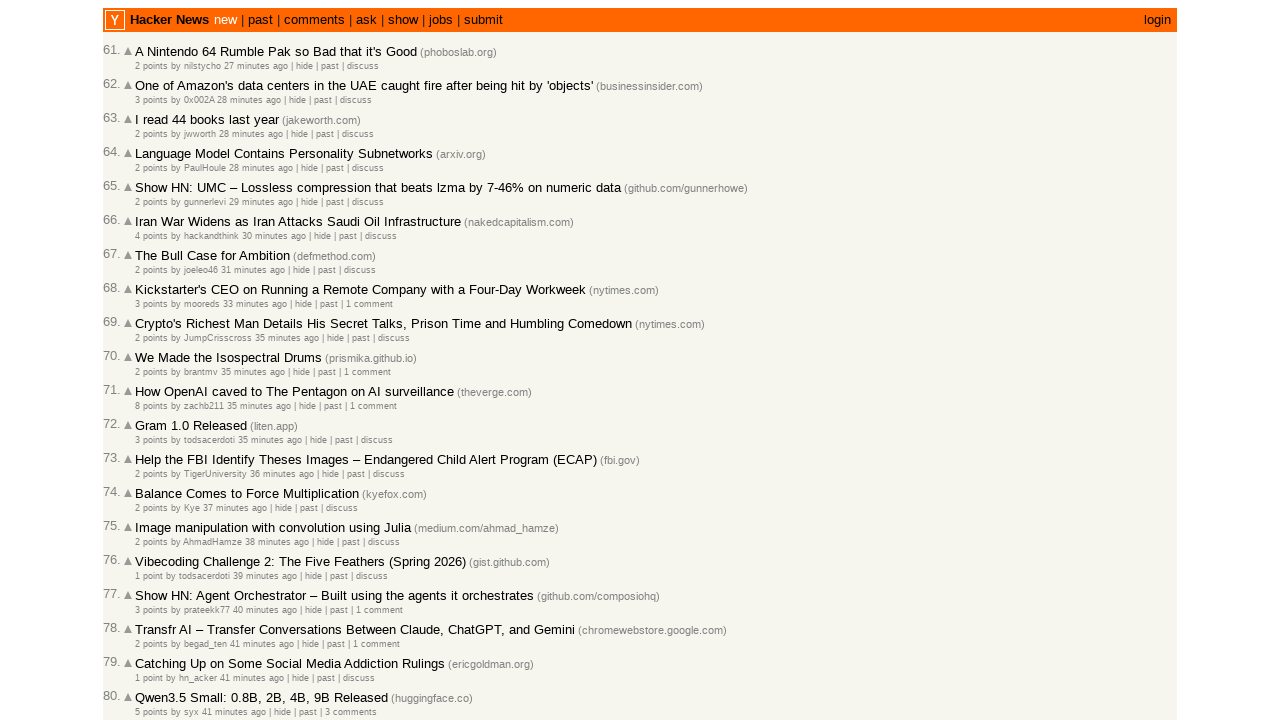

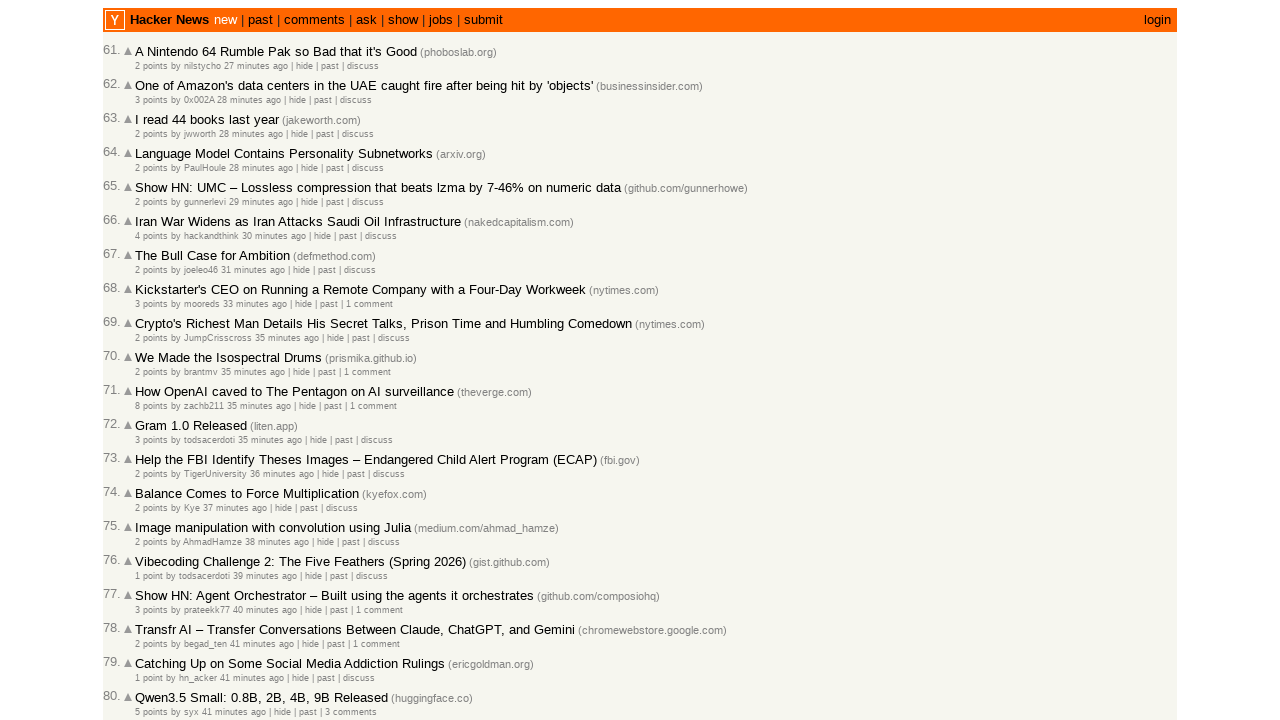